Tests A/B test opt-out by adding an opt-out cookie on the main page before navigating to the split test page, then verifying the opt-out is effective.

Starting URL: http://the-internet.herokuapp.com

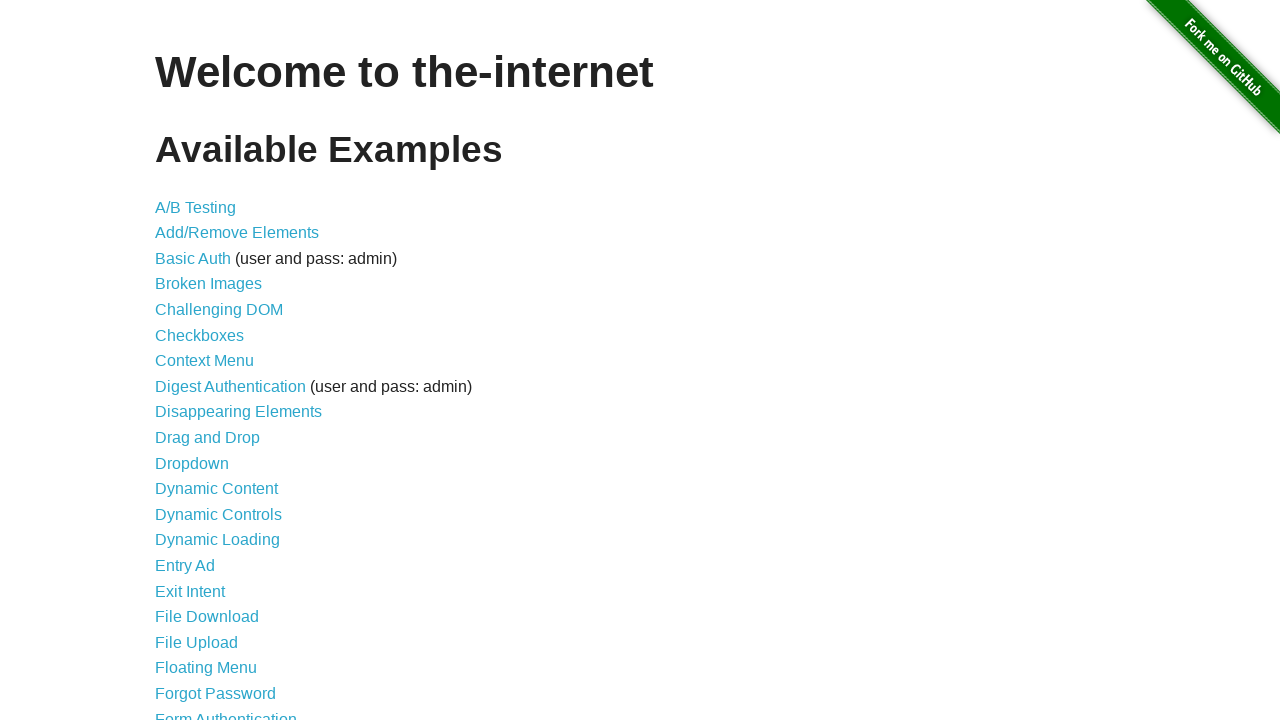

Added optimizelyOptOut cookie to main page
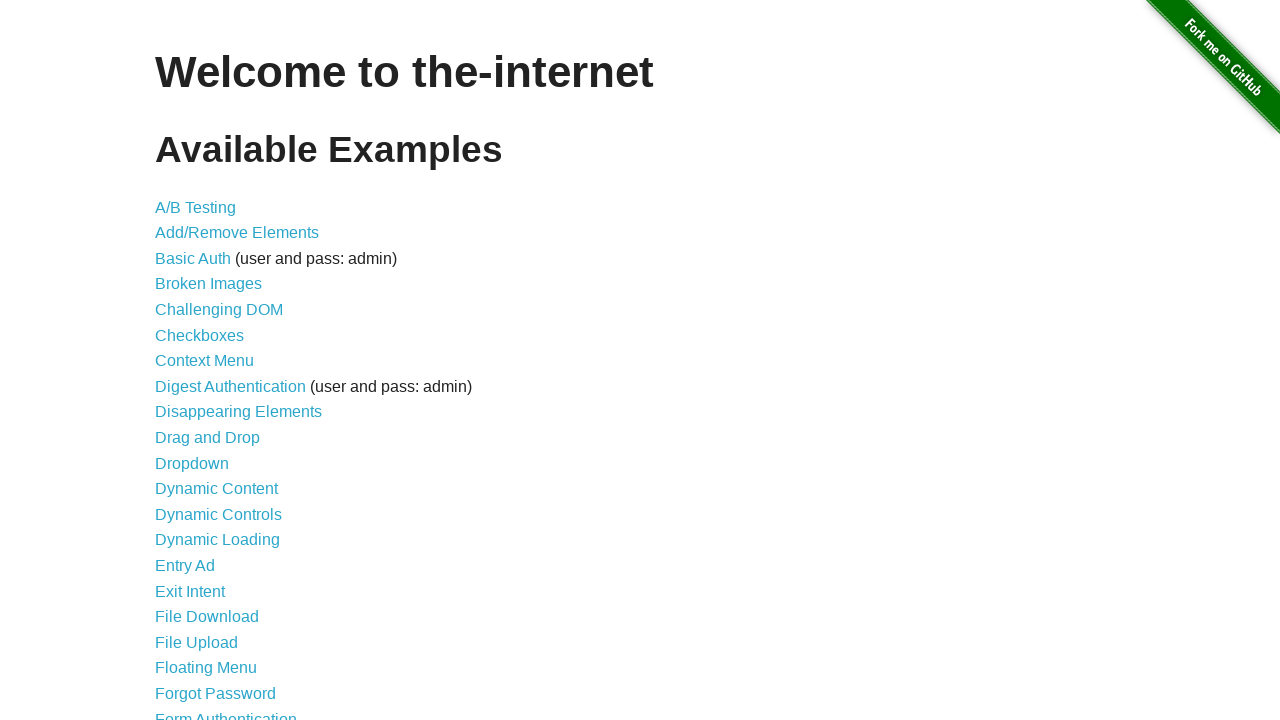

Navigated to A/B test page
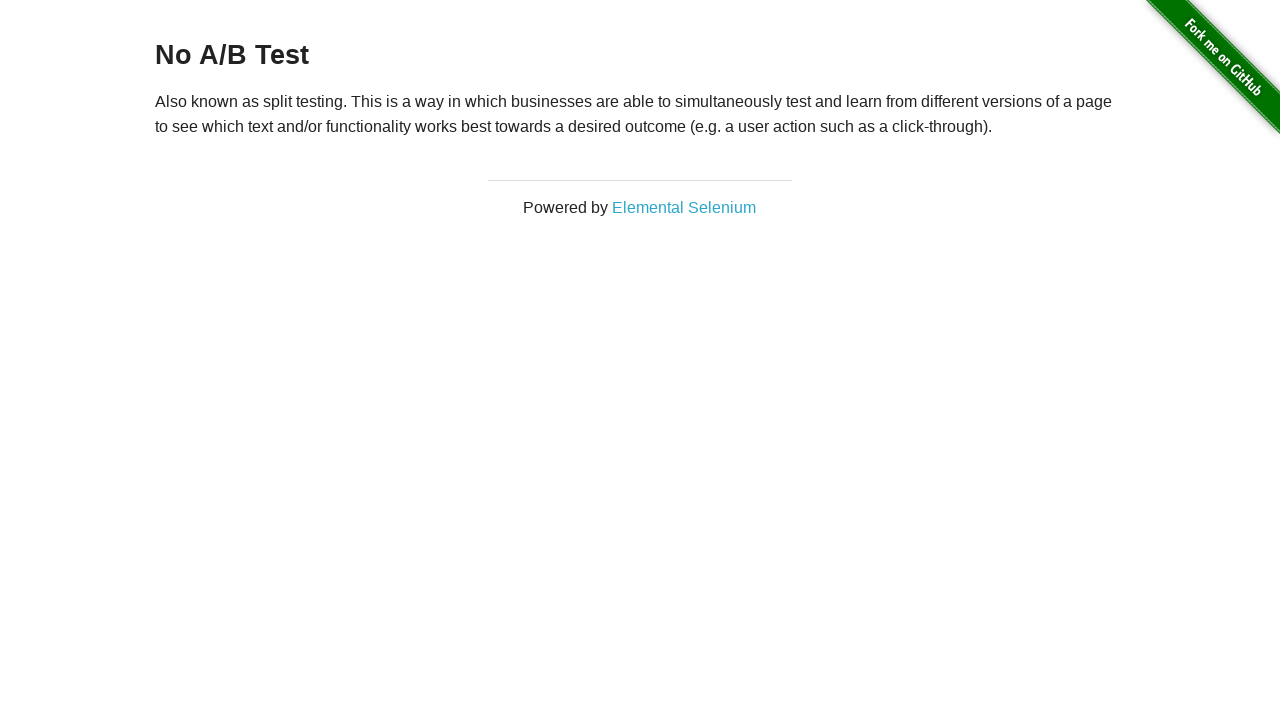

Waited for h3 heading to load
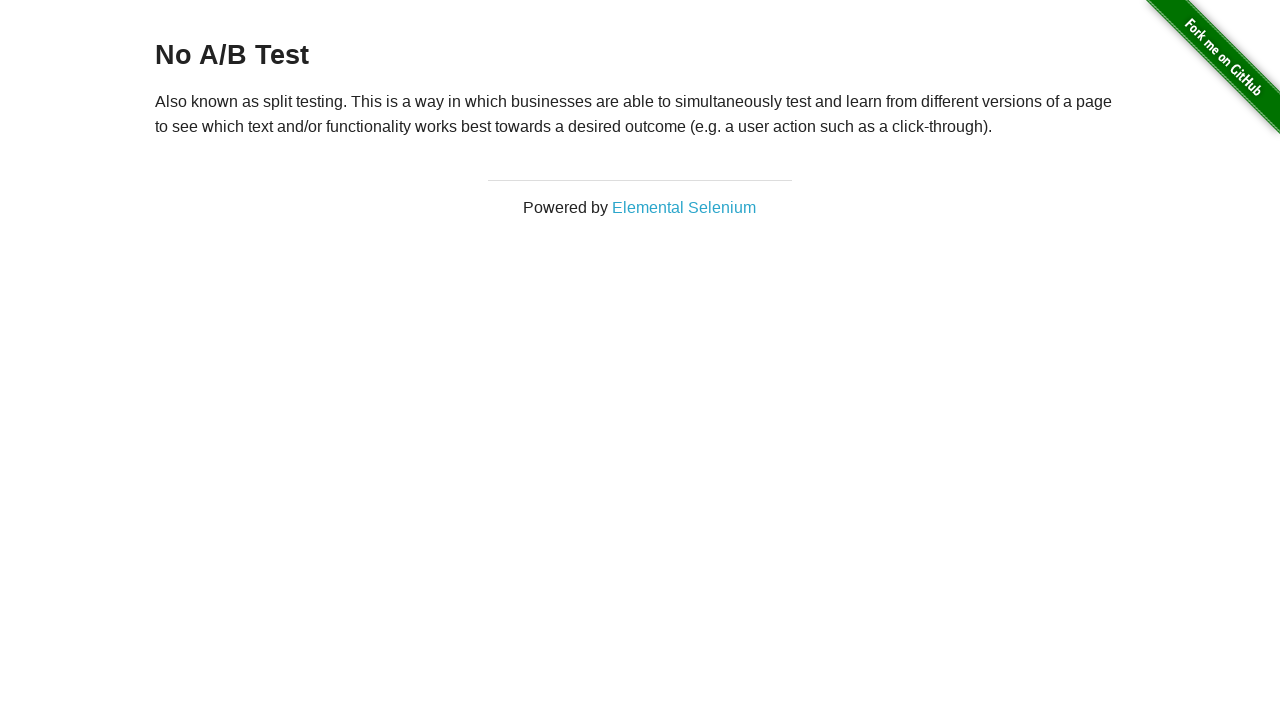

Retrieved heading text: 'No A/B Test'
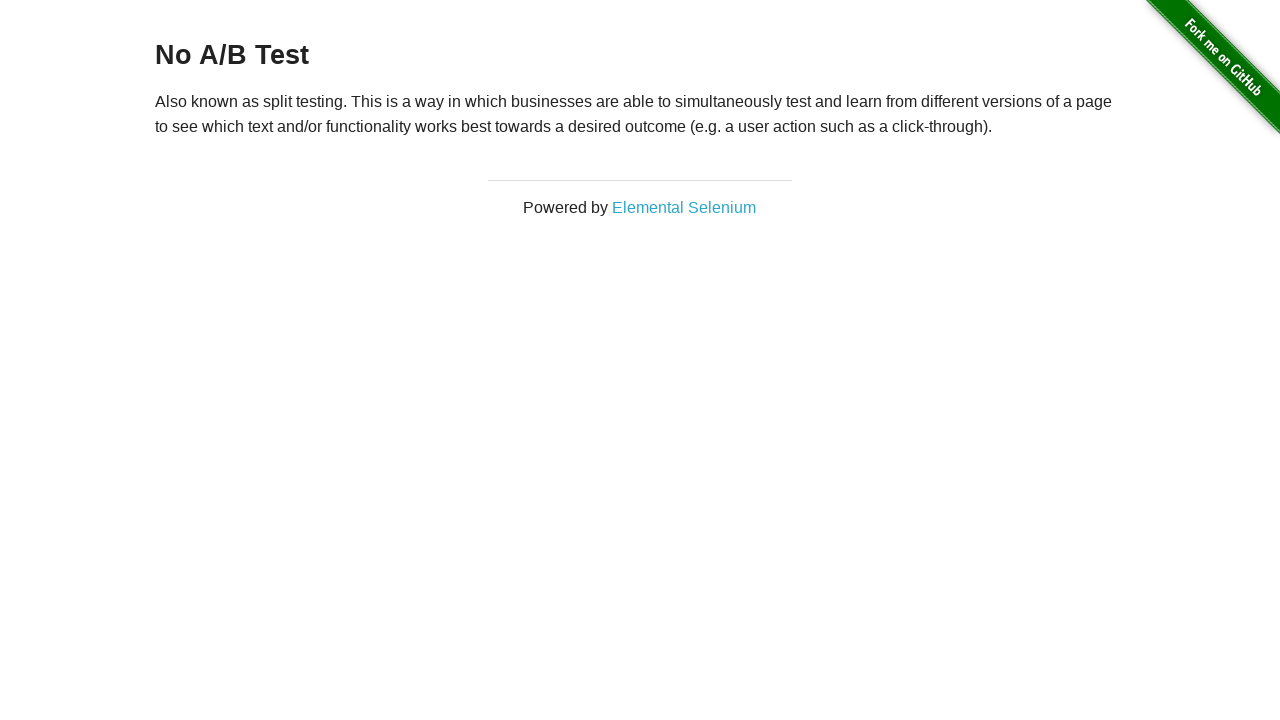

Verified opt-out was effective - heading shows 'No A/B Test'
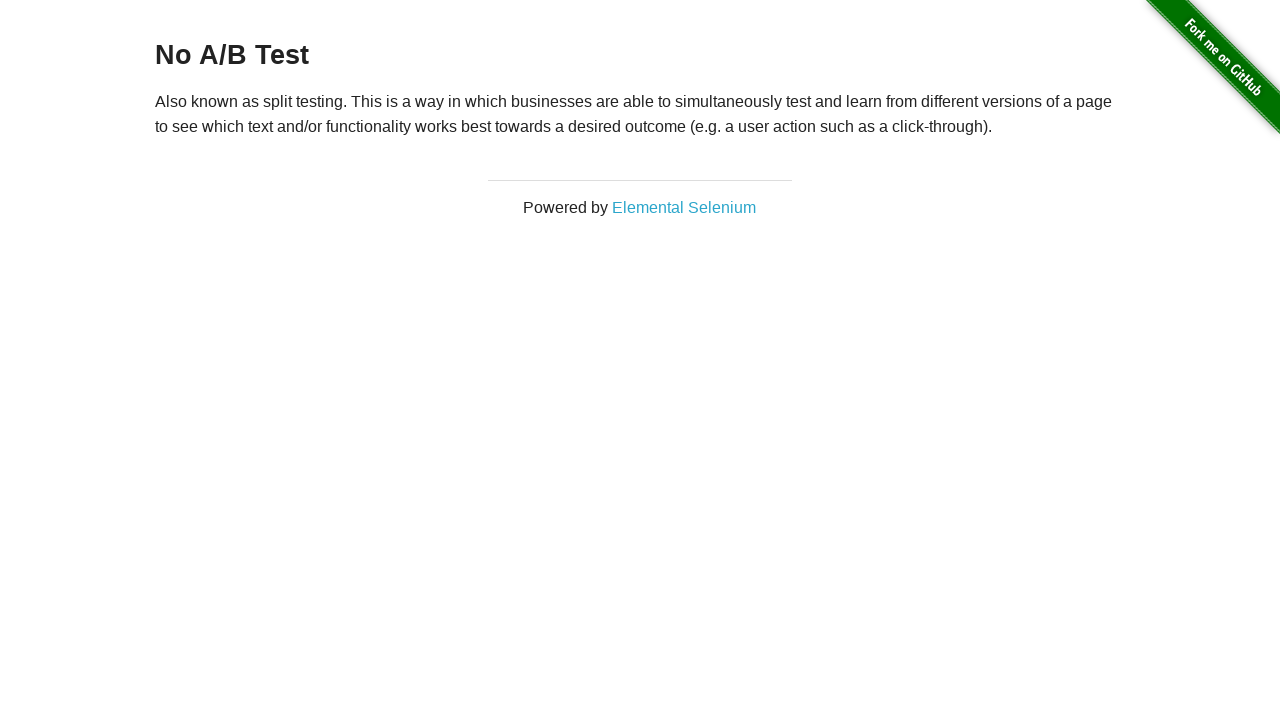

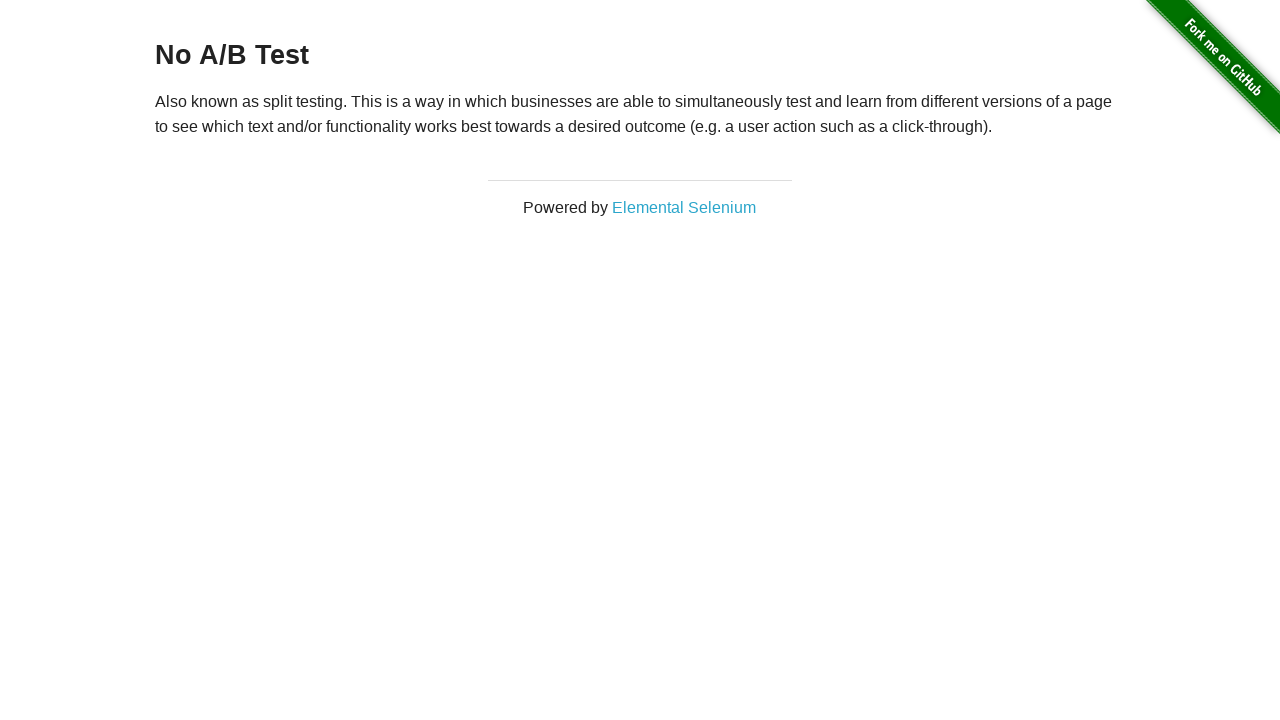